Tests A/B test opt-out by adding the opt-out cookie on the homepage first, then navigating to the A/B test page to verify it shows the opt-out version.

Starting URL: http://the-internet.herokuapp.com

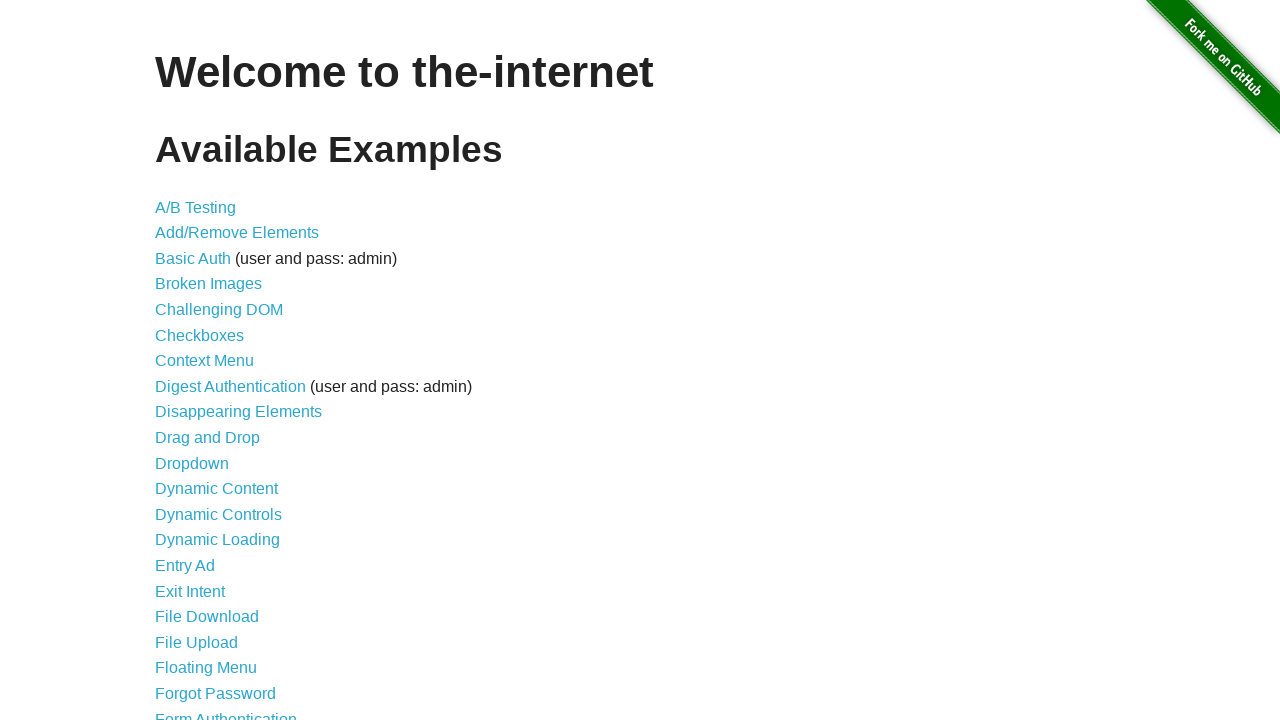

Added optimizelyOptOut cookie to opt out of A/B test
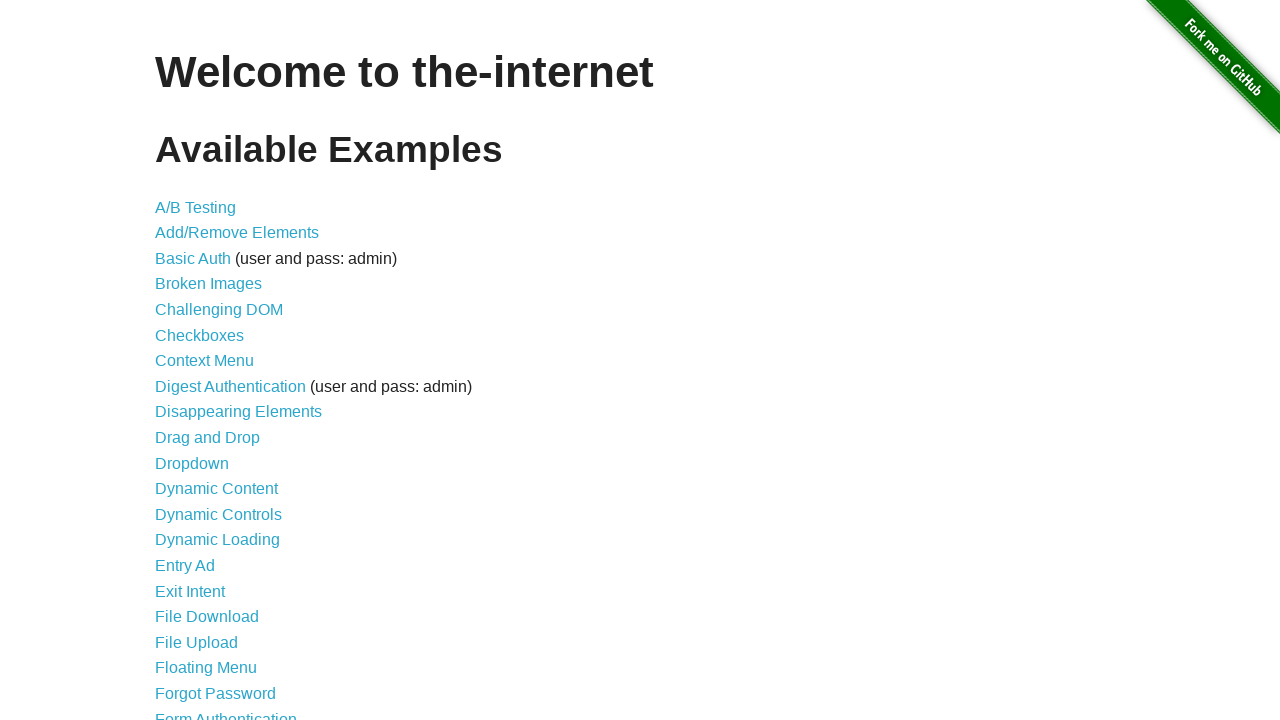

Navigated to A/B test page
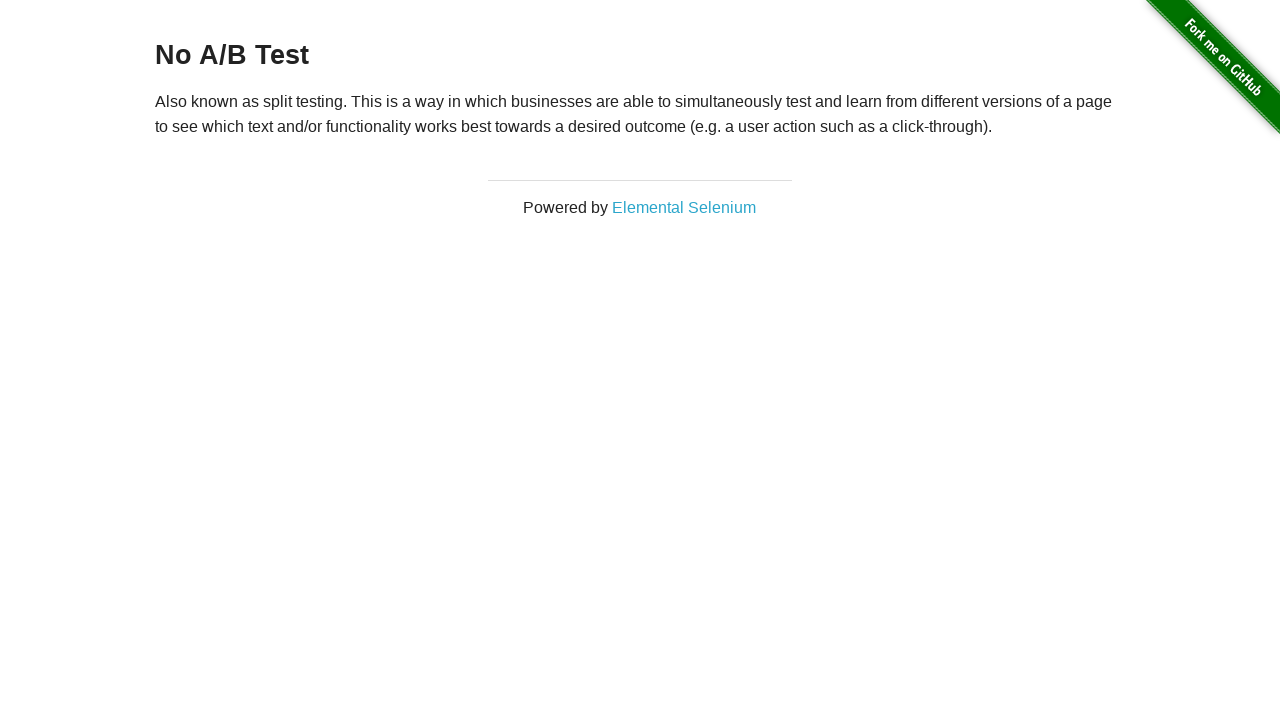

Retrieved heading text from A/B test page
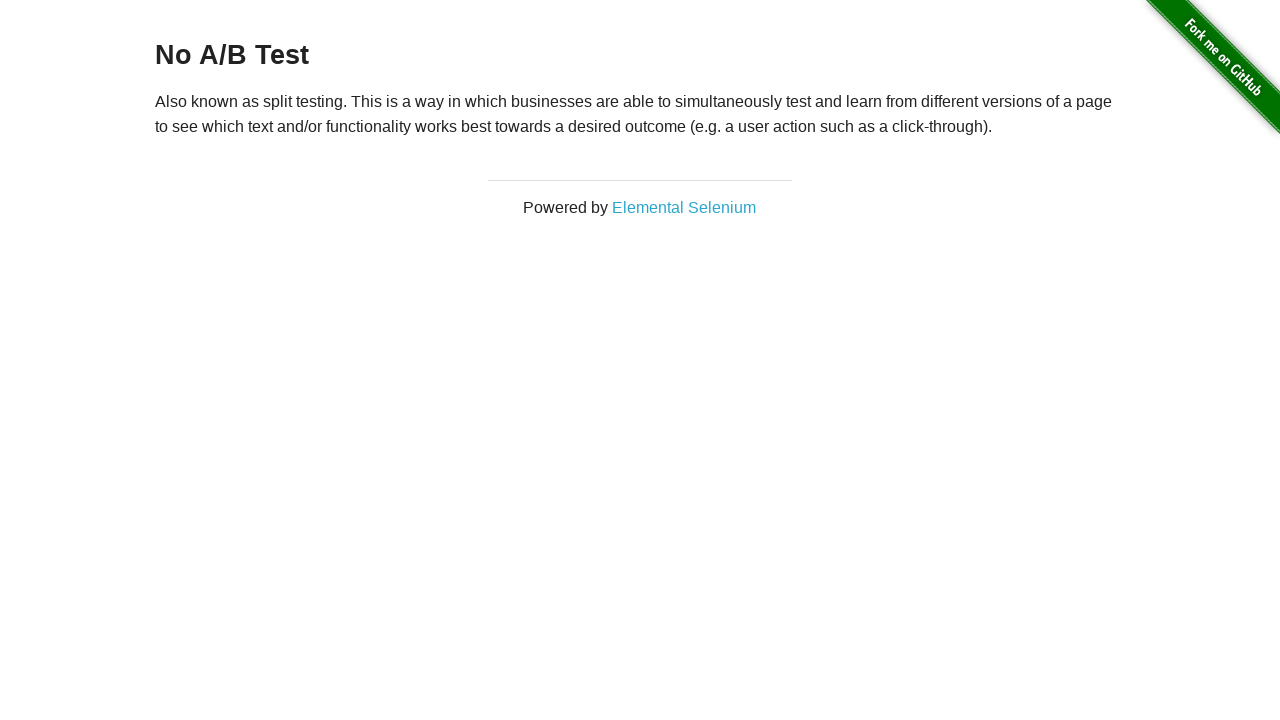

Verified heading shows 'No A/B Test' - opt-out cookie working correctly
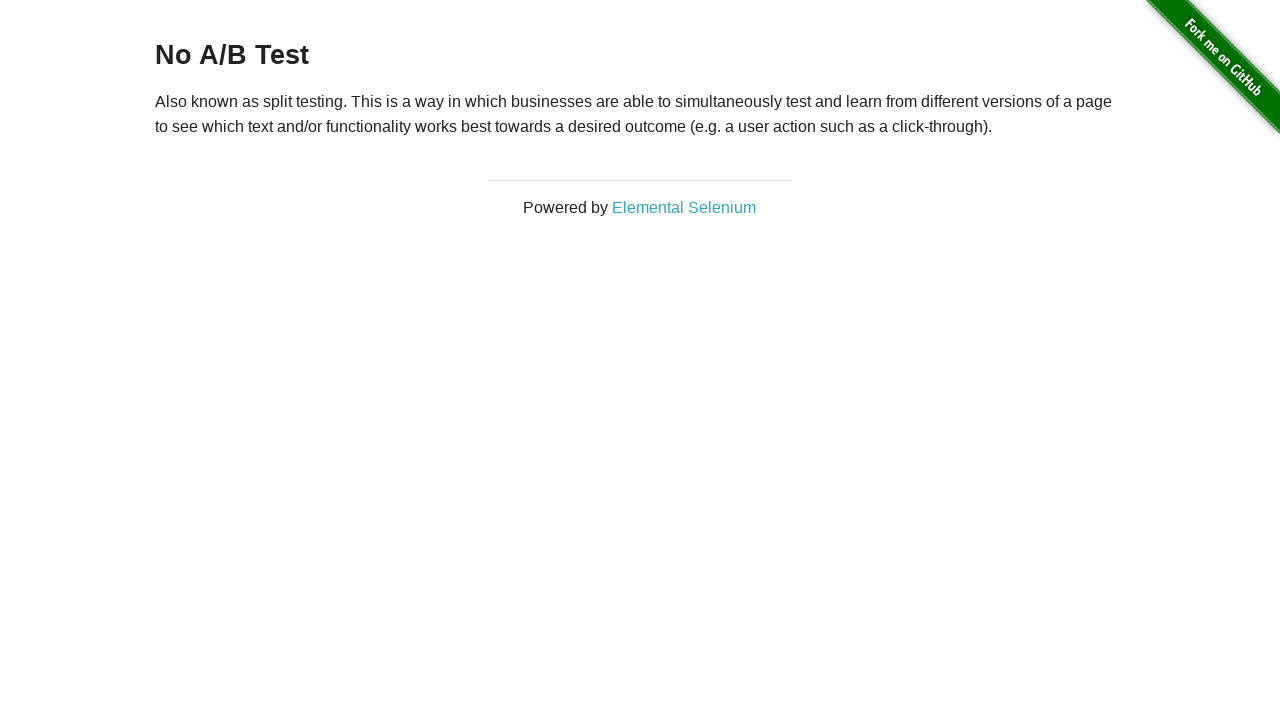

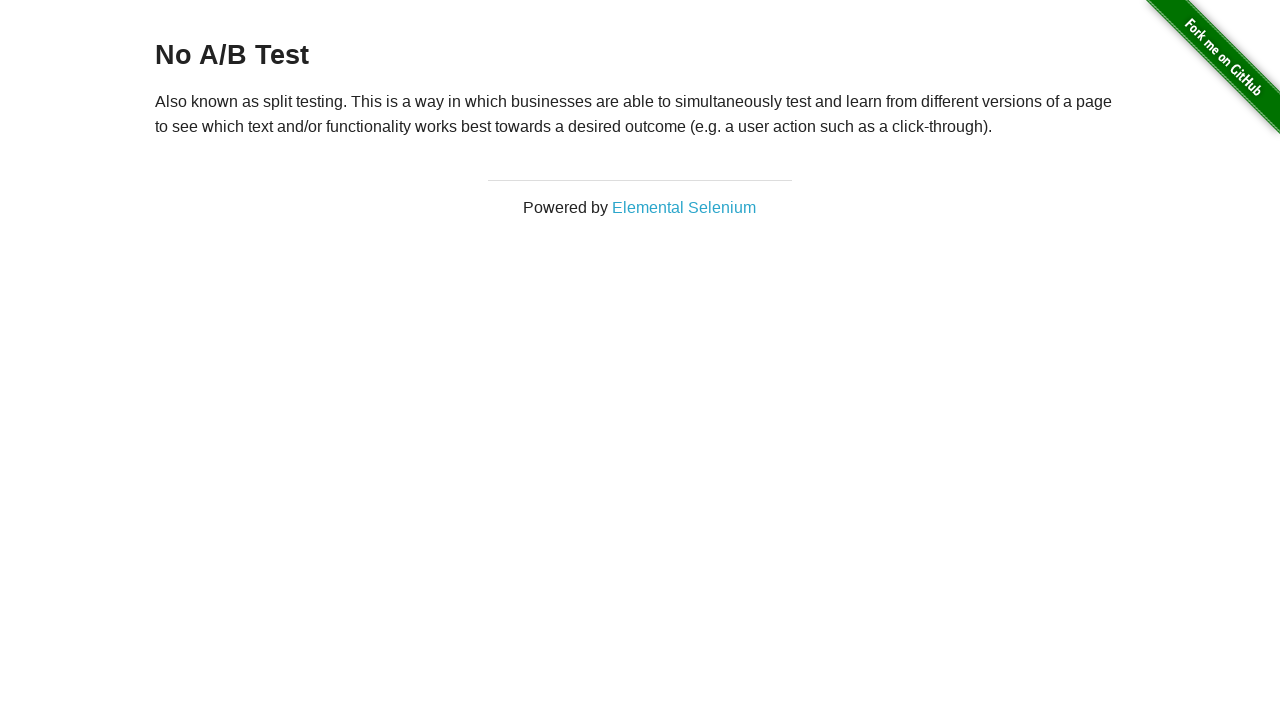